Tests YouTube search functionality by entering "Testers Talk" in the search box and submitting the search

Starting URL: https://www.youtube.com/

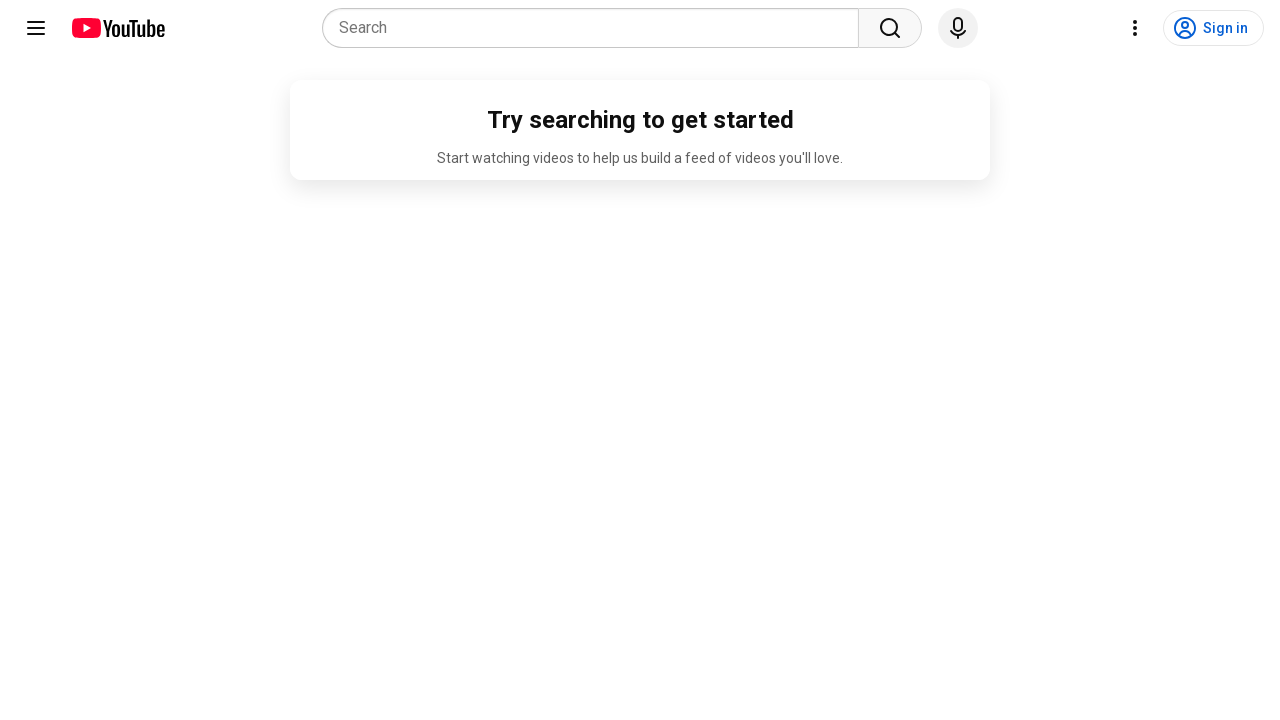

Filled search box with 'Testers Talk' on input[name='search_query']
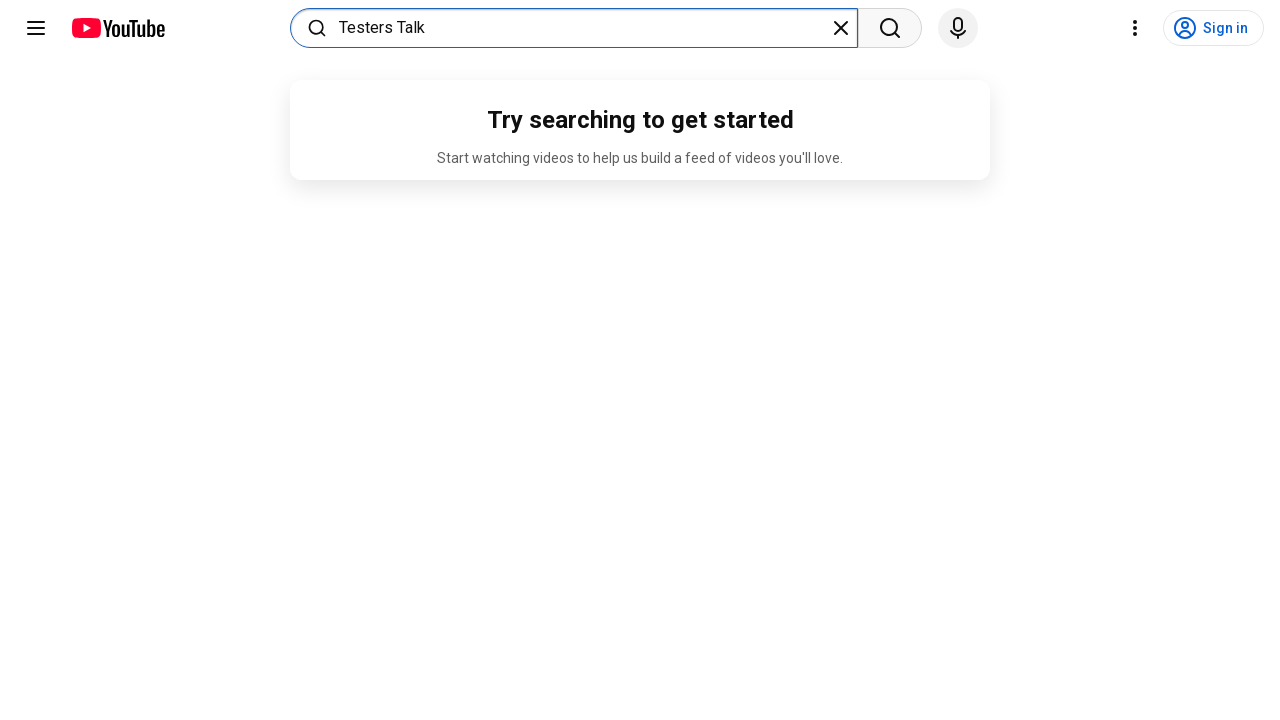

Pressed Enter to submit YouTube search on input[name='search_query']
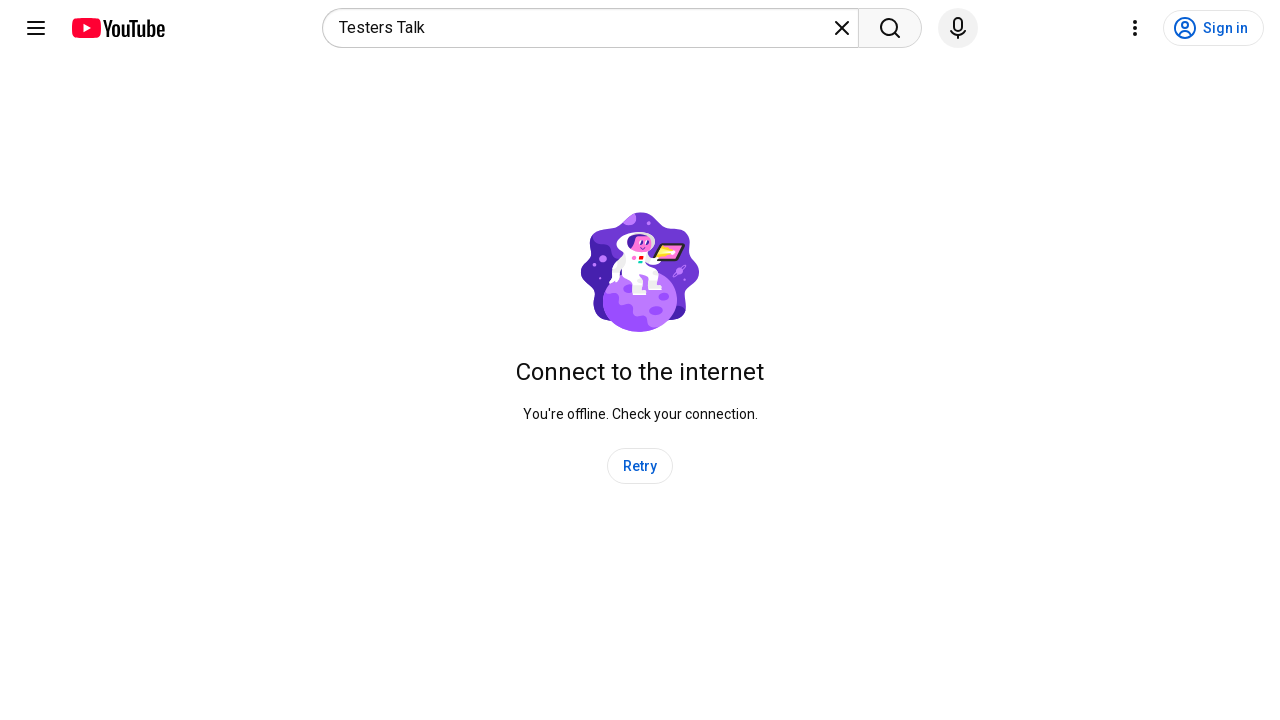

Search results loaded successfully
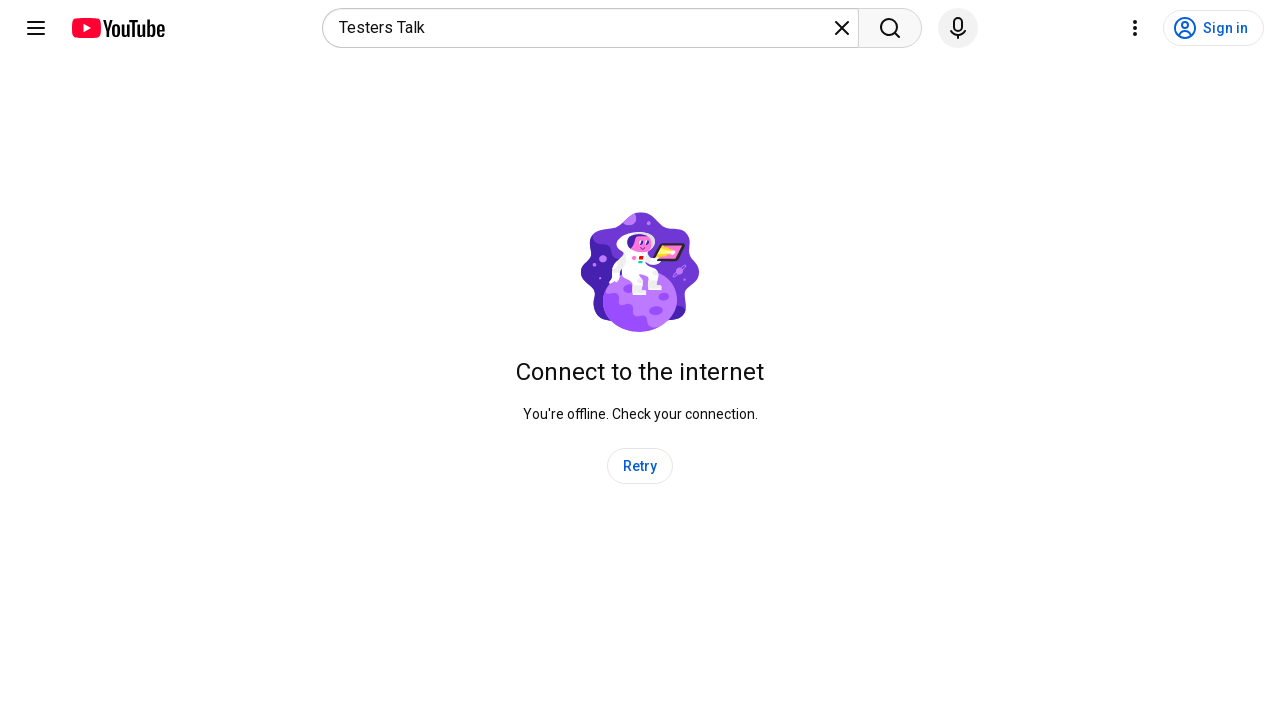

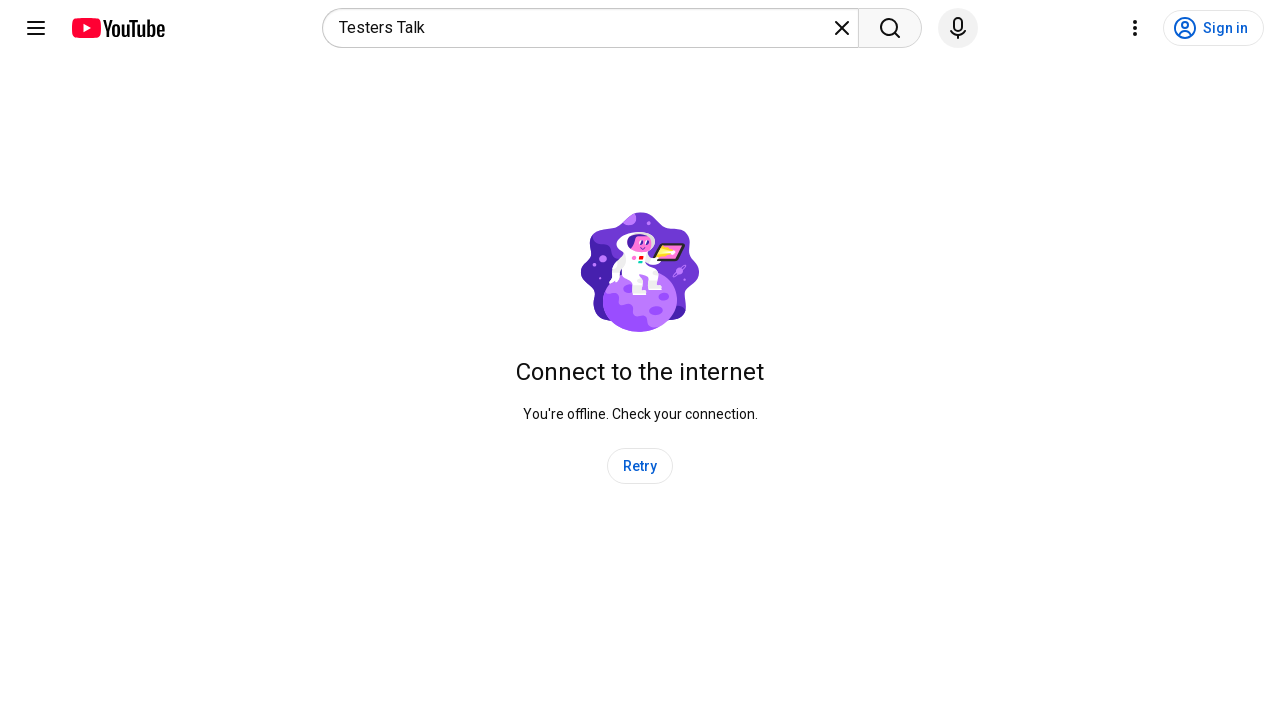